Tests adding and then removing an element on Herokuapp and verifies the element is removed

Starting URL: https://the-internet.herokuapp.com/

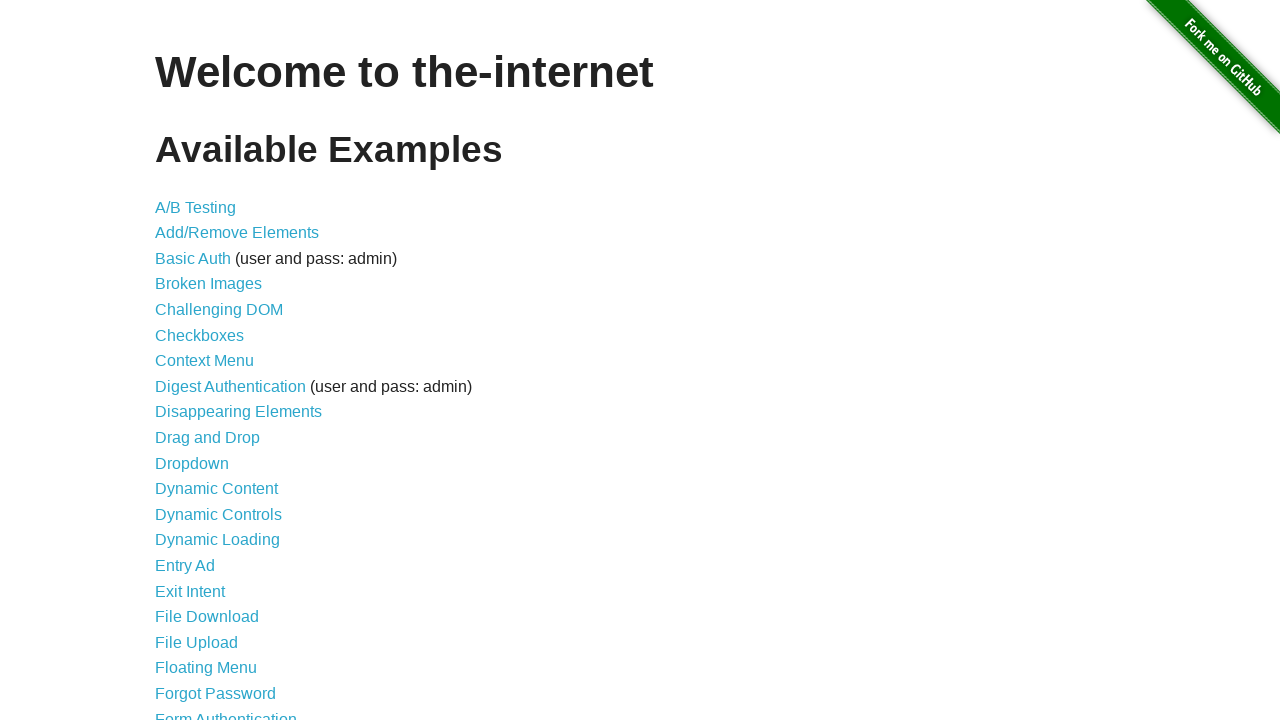

Clicked on add/remove elements link at (237, 233) on a[href='/add_remove_elements/']
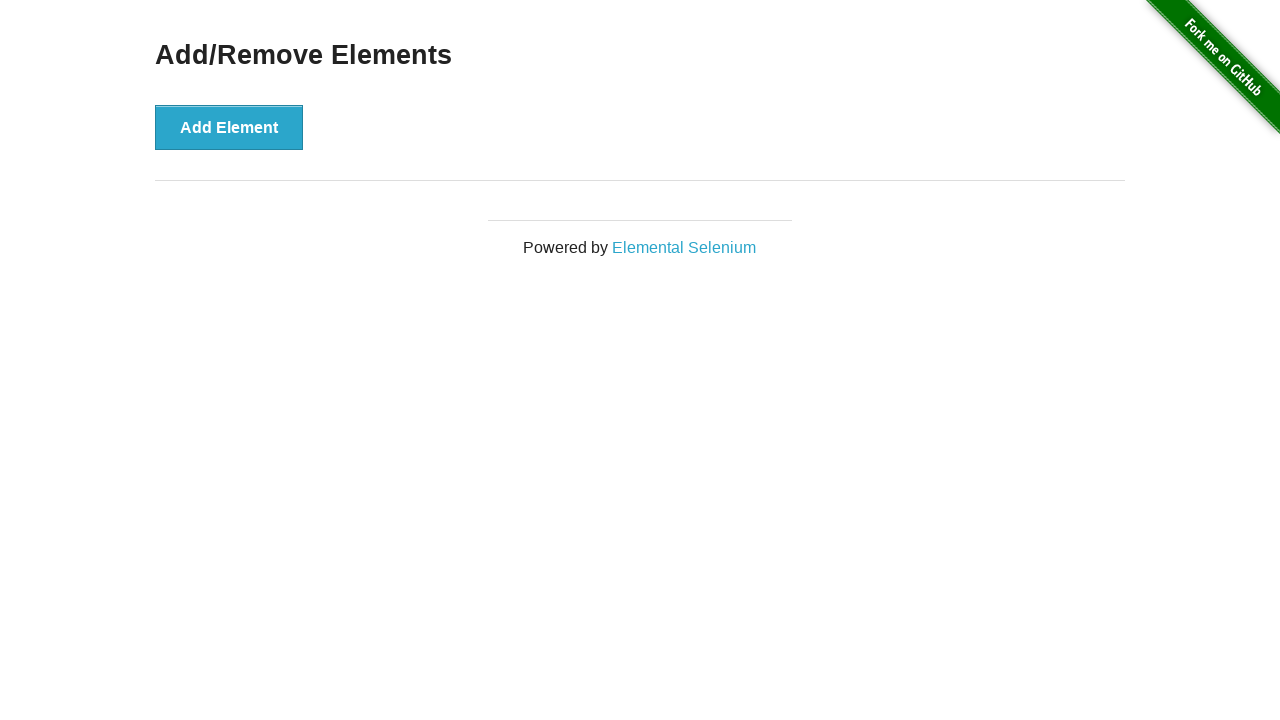

Clicked add element button at (229, 127) on button[onclick='addElement()']
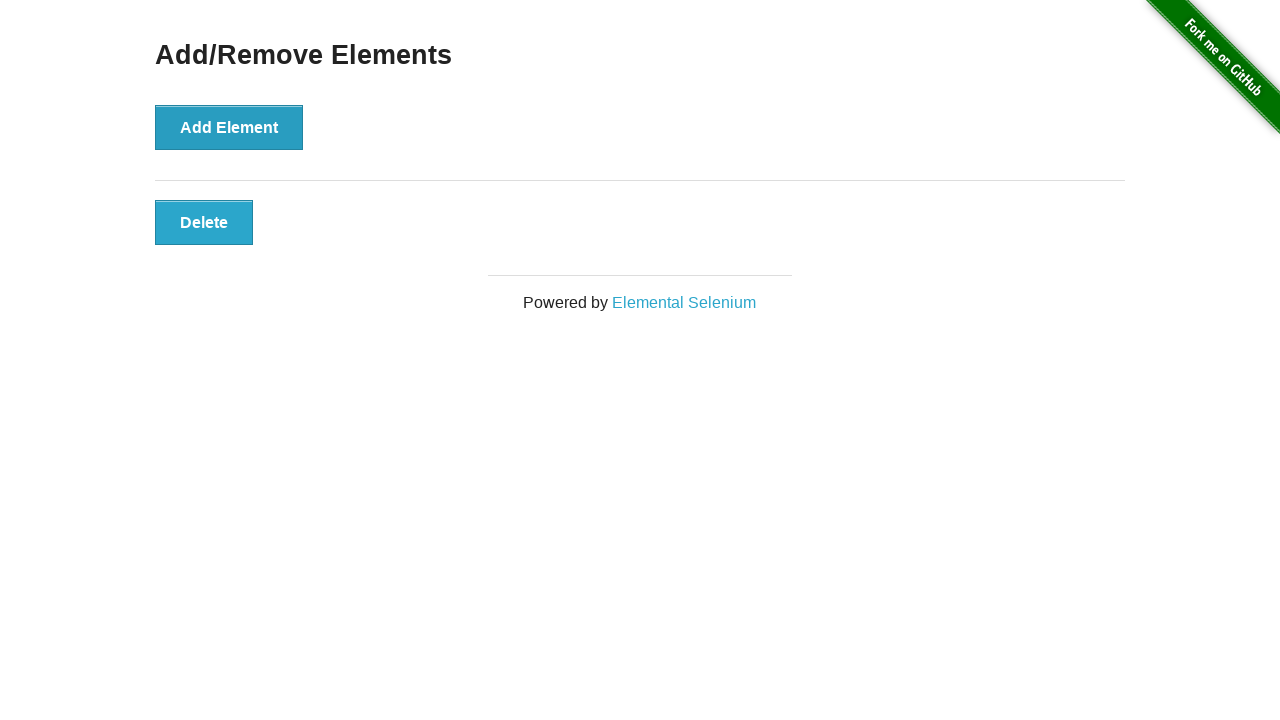

Clicked the added element to remove it at (204, 222) on button.added-manually
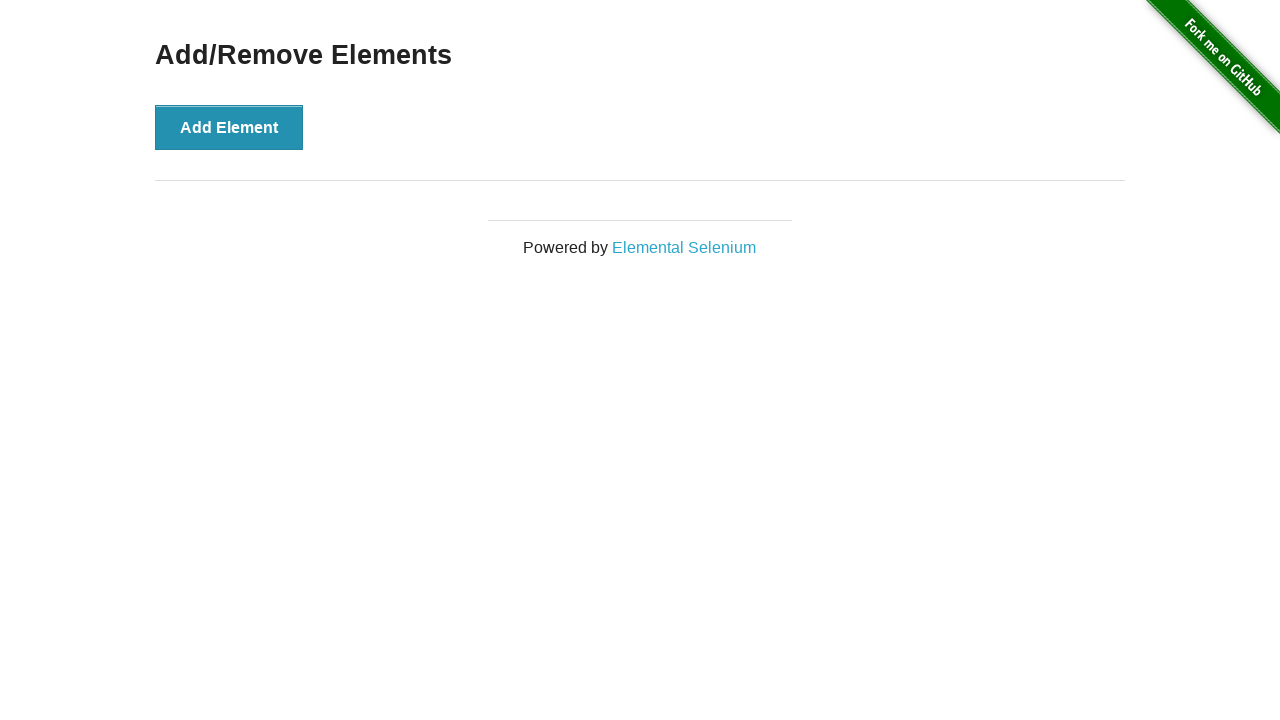

Verified the element is removed (button.added-manually is hidden)
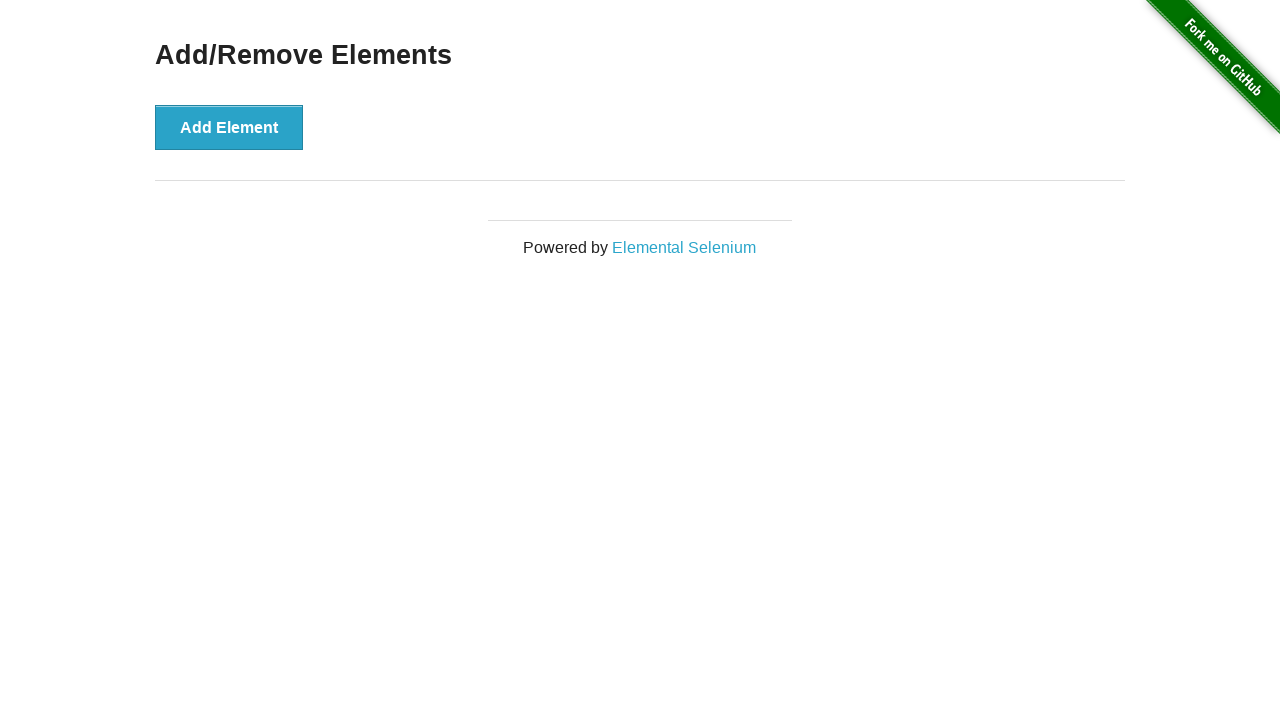

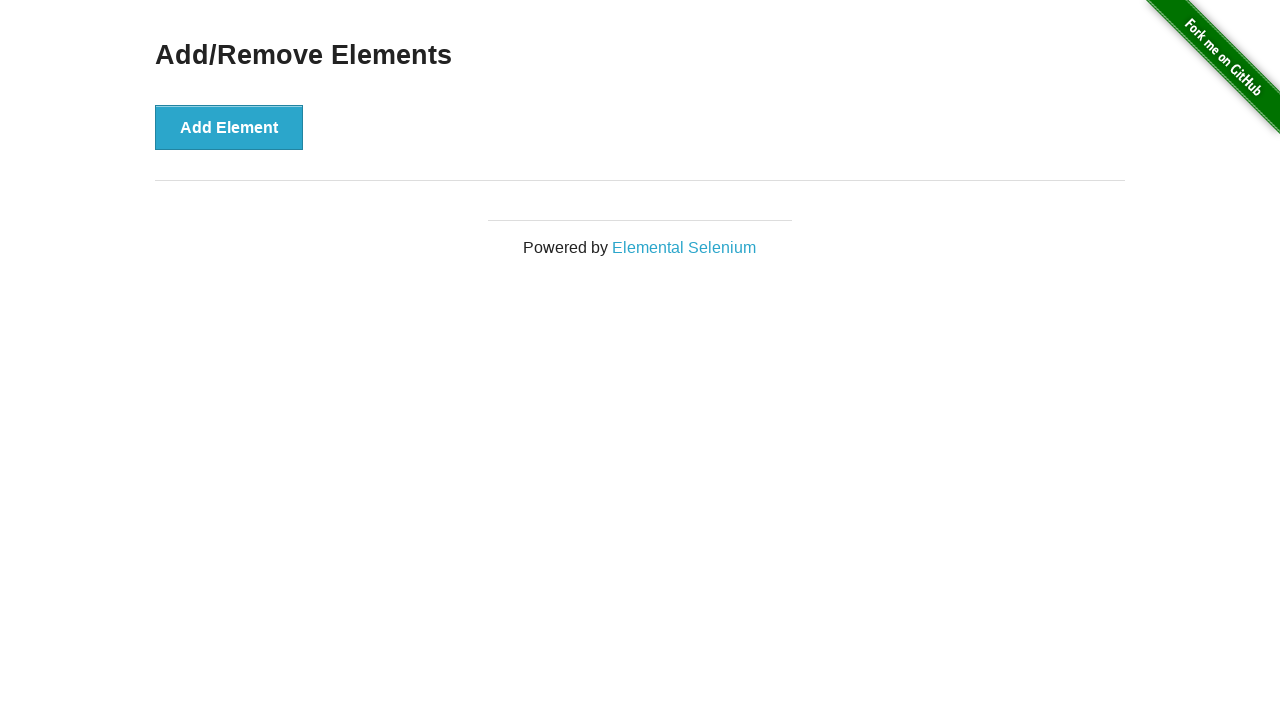